Tests mouse hover action by hovering over a menu item to reveal submenu

Starting URL: https://demoqa.com/menu/

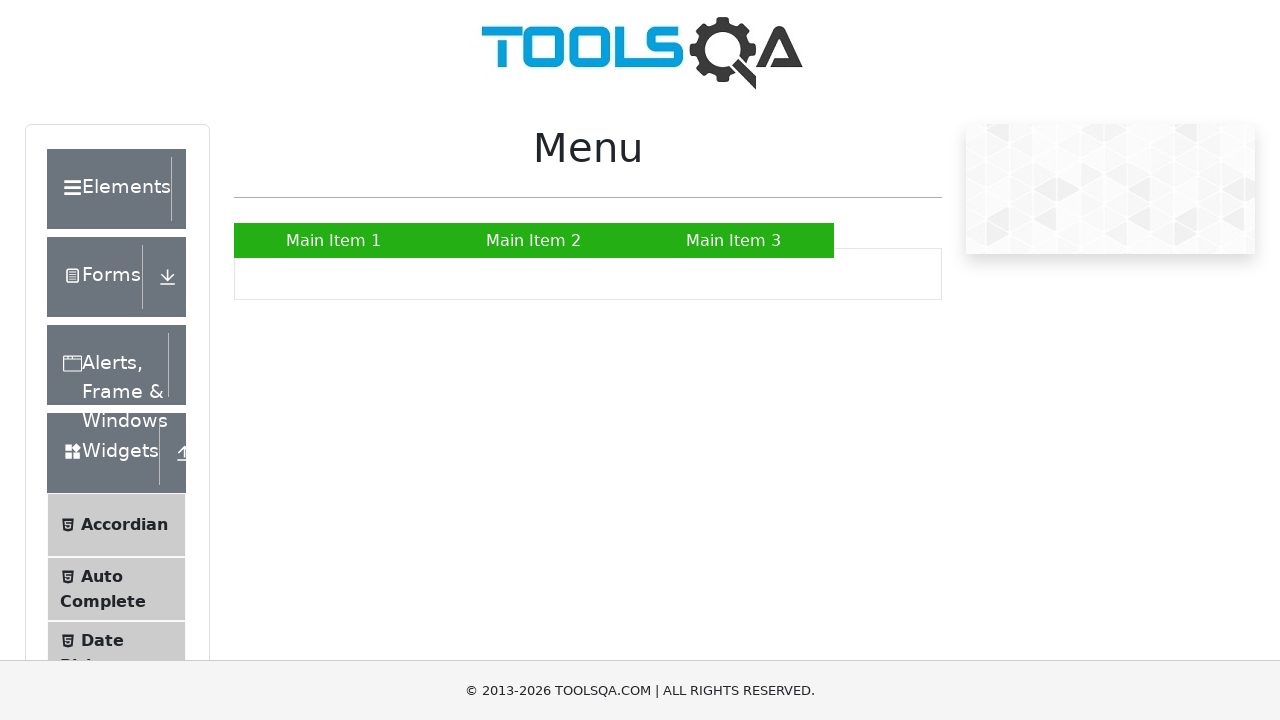

Navigated to menu page at https://demoqa.com/menu/
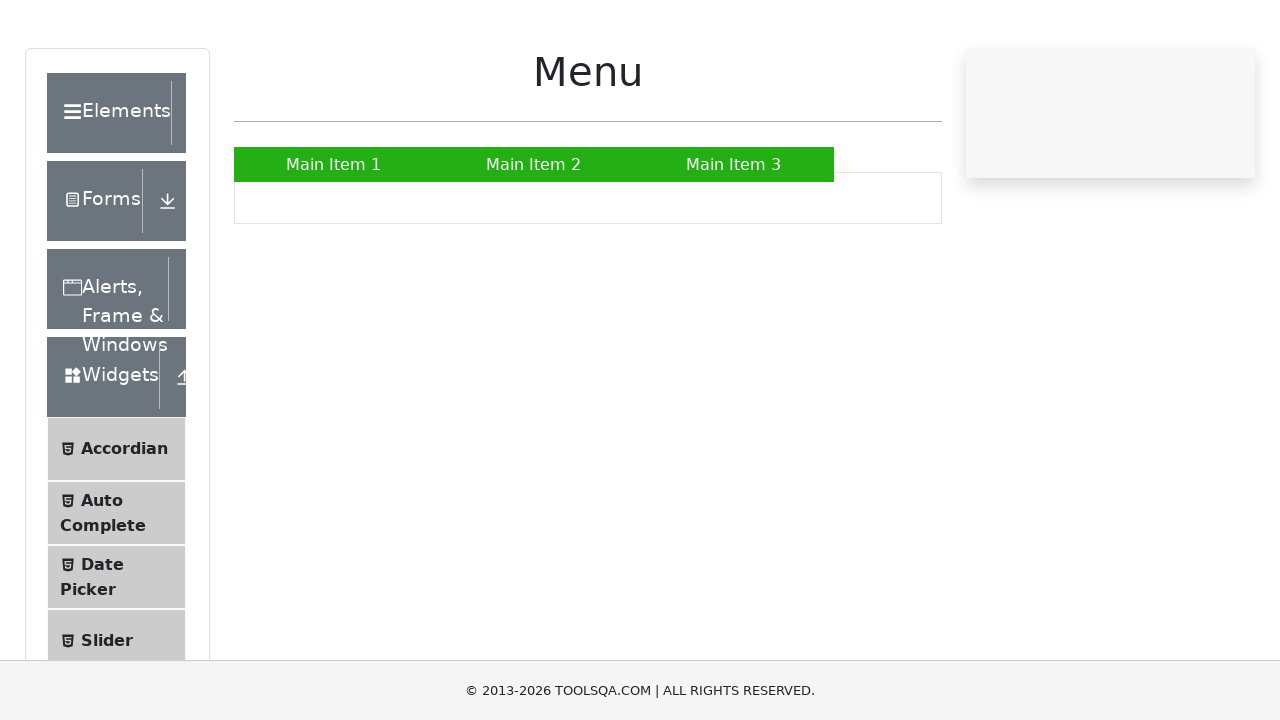

Hovered over Main Item 2 to reveal submenu at (534, 240) on xpath=//a[text()='Main Item 2']
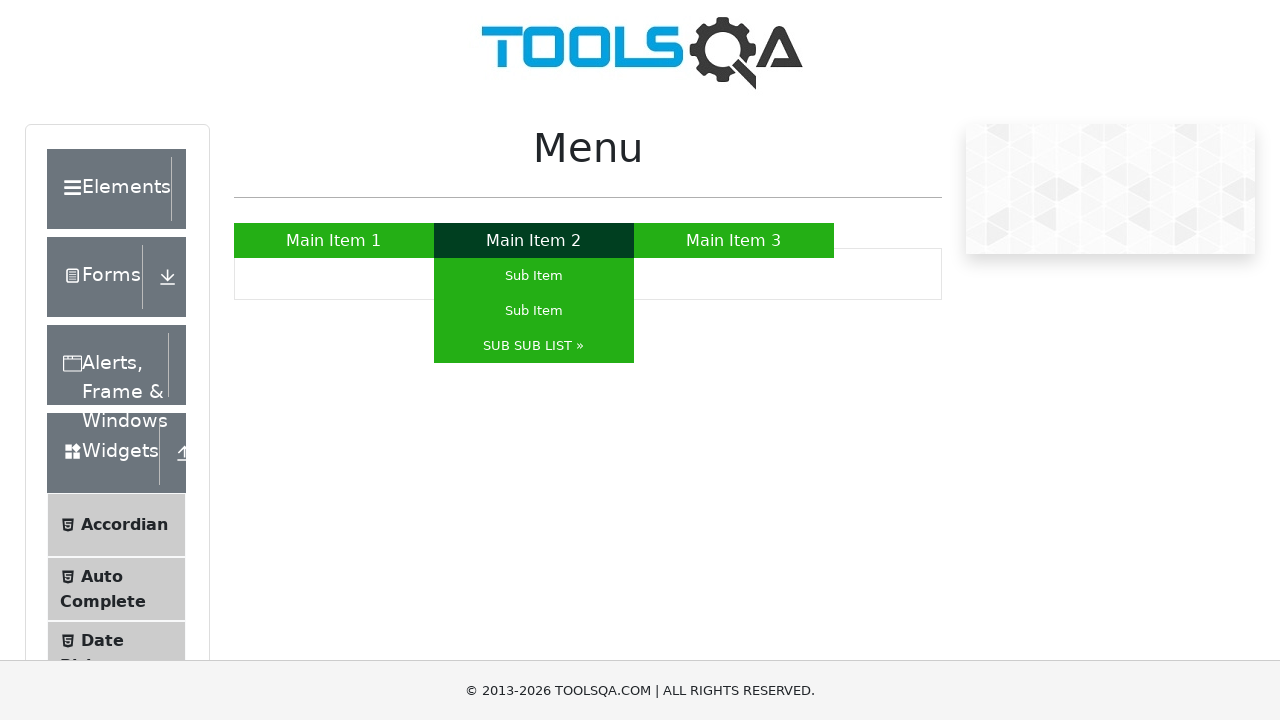

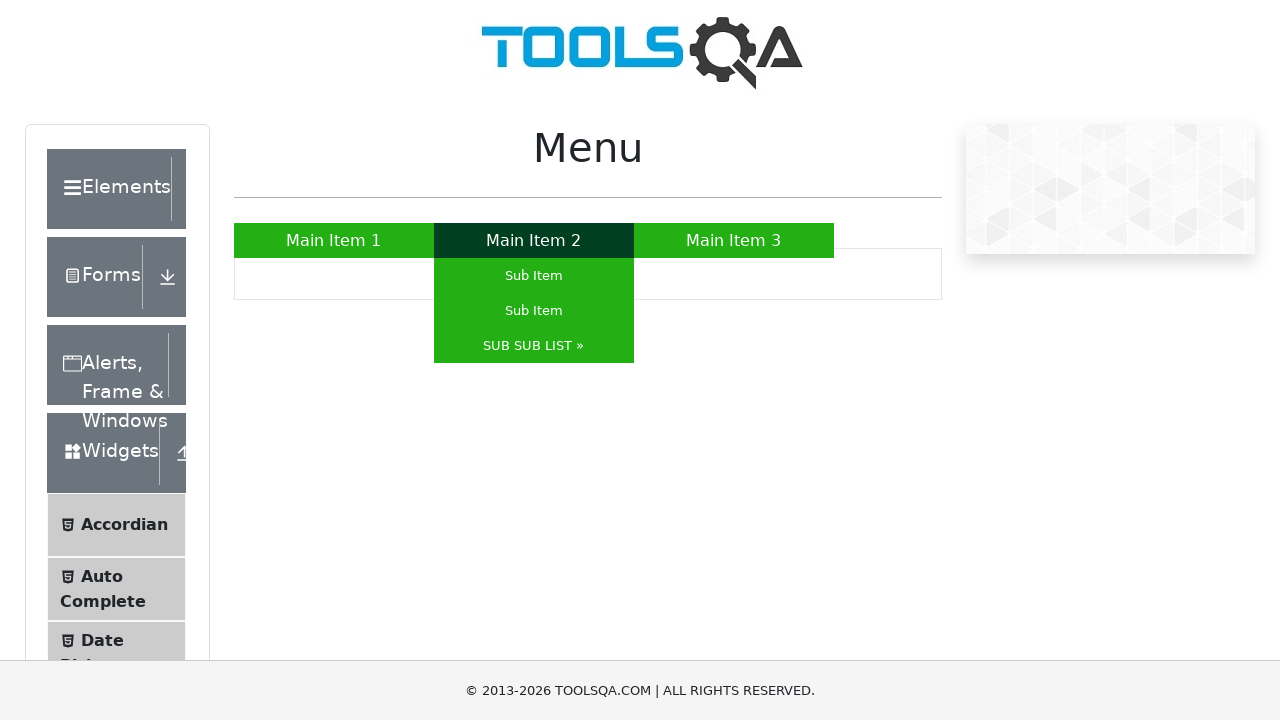